Tests drawing functionality on a canvas by drawing a triangle shape using mouse drag actions, then clicking the reset button to clear the canvas

Starting URL: https://claruswaysda.github.io/Draw.html

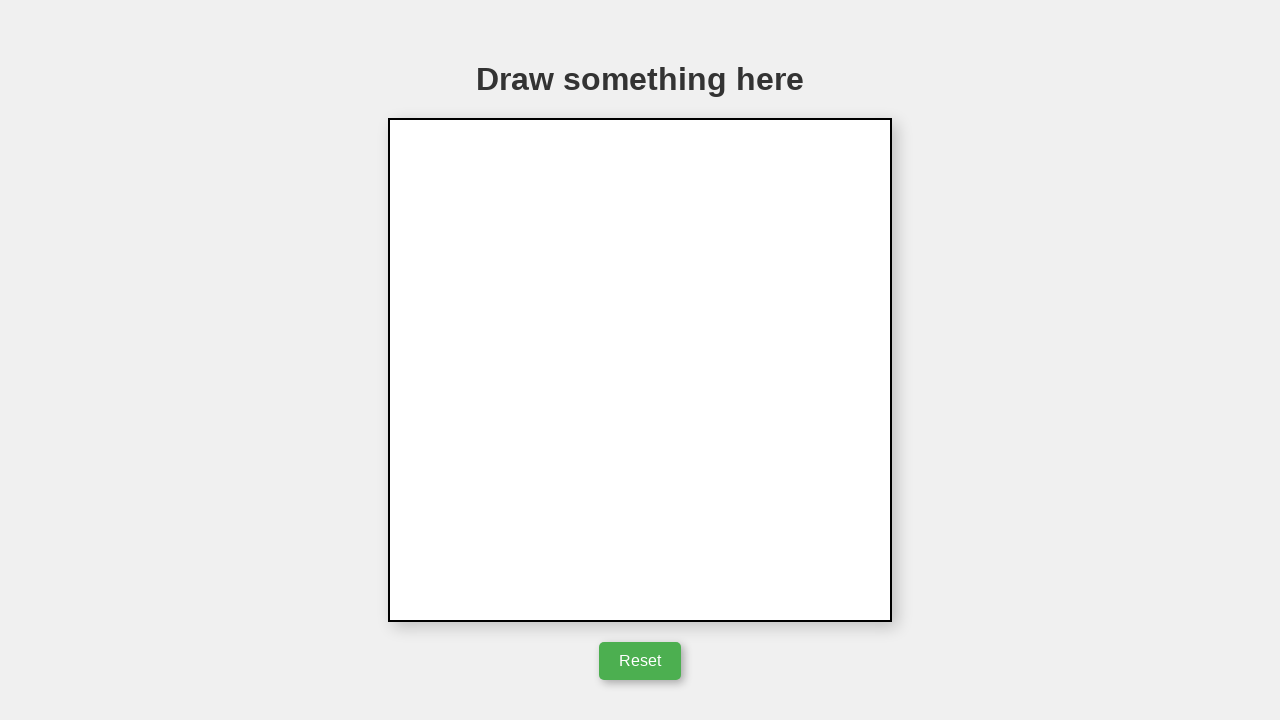

Located canvas element with ID 'myCanvas'
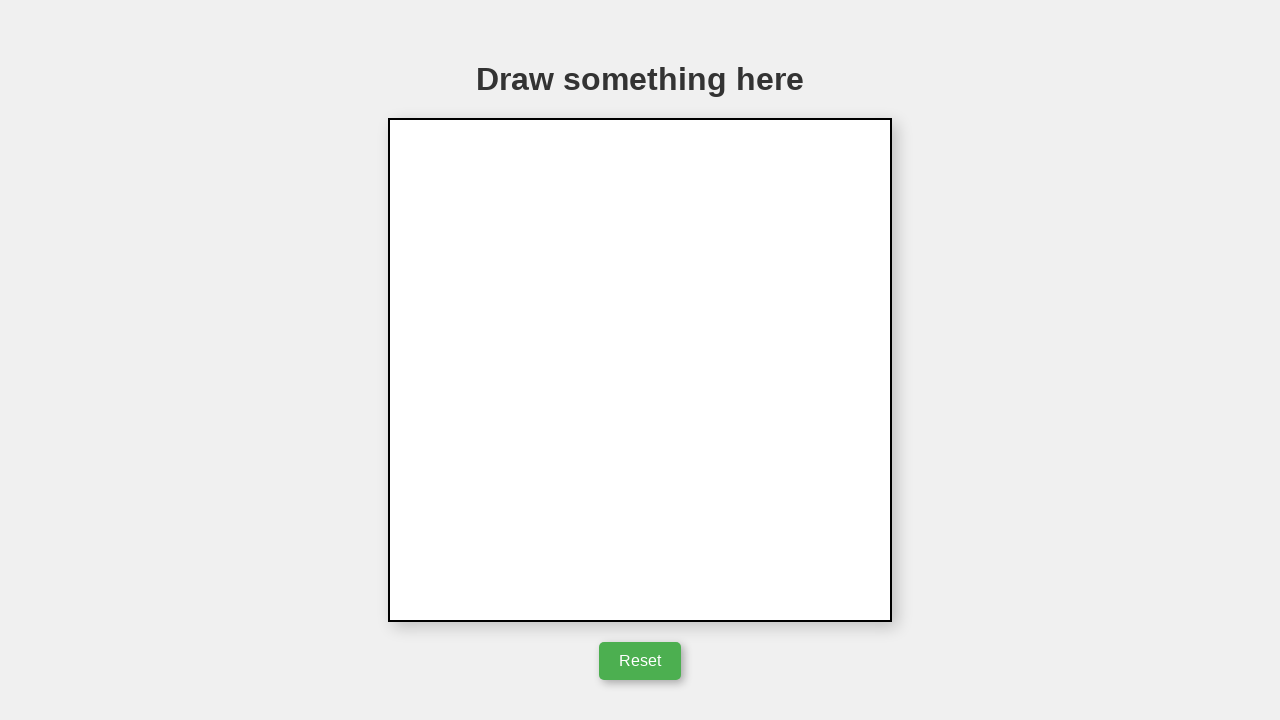

Canvas element became visible
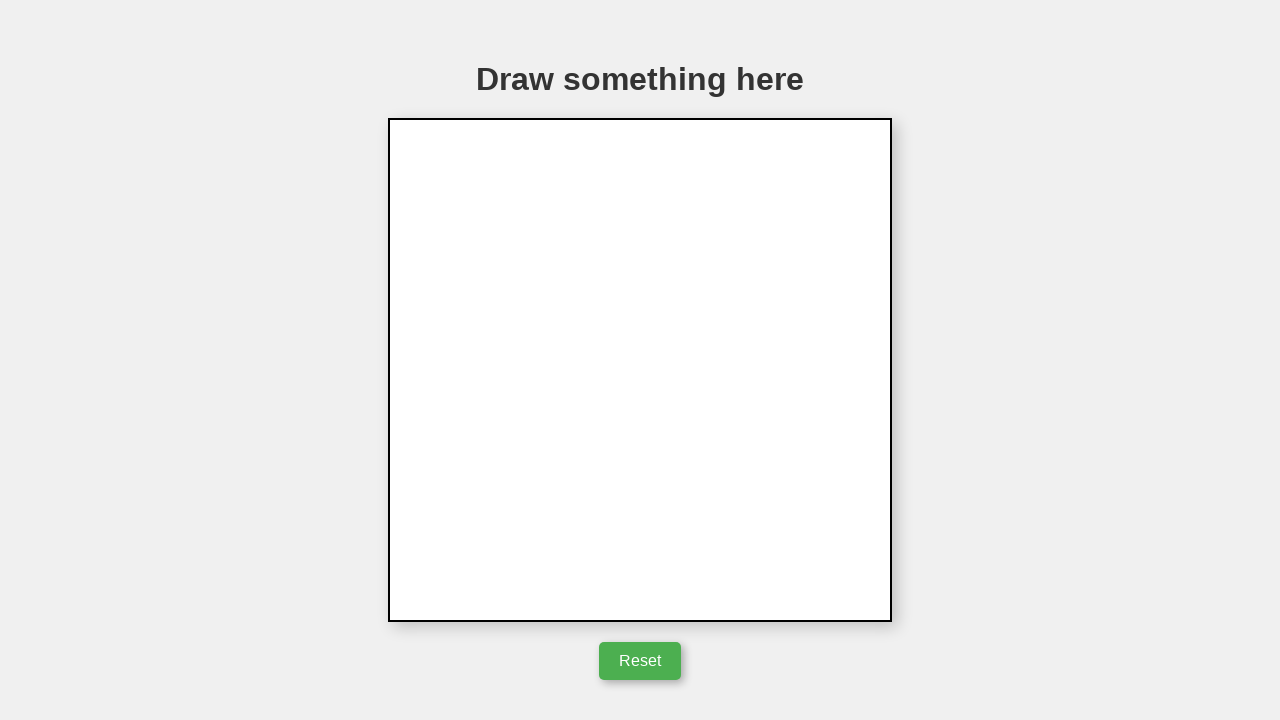

Retrieved canvas bounding box for coordinate calculations
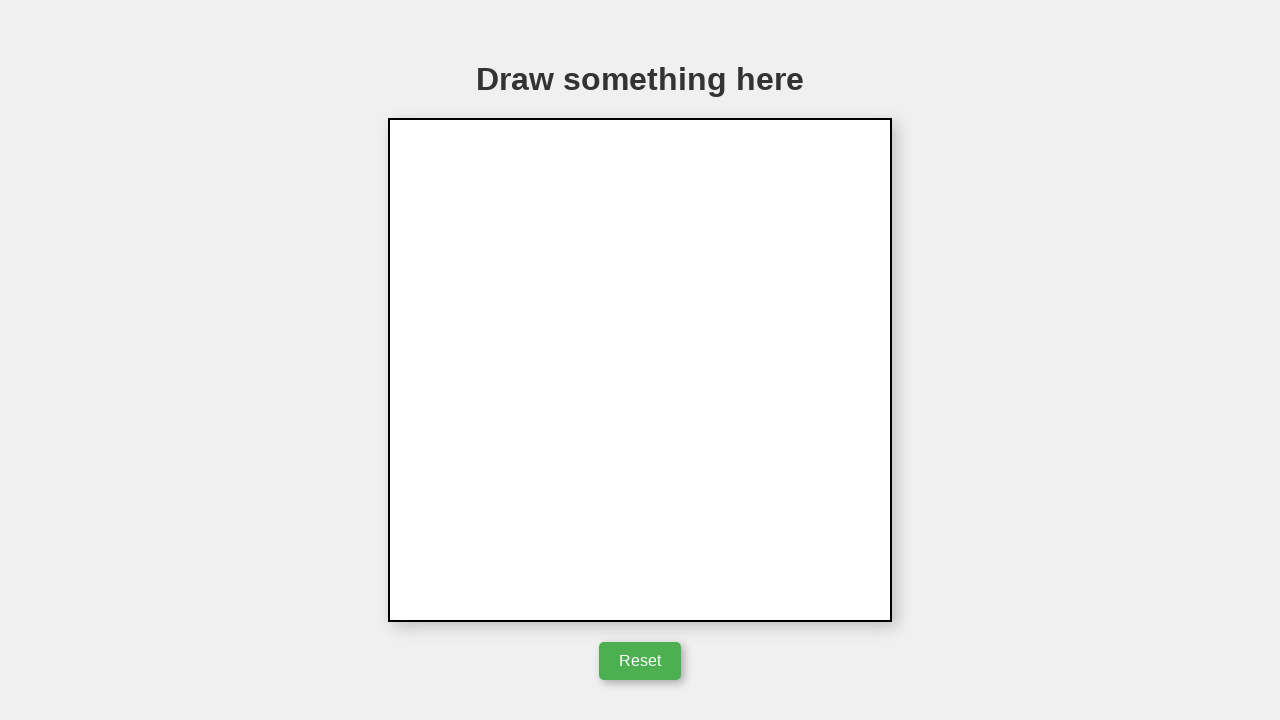

Moved mouse to triangle starting point (100, 100) at (488, 218)
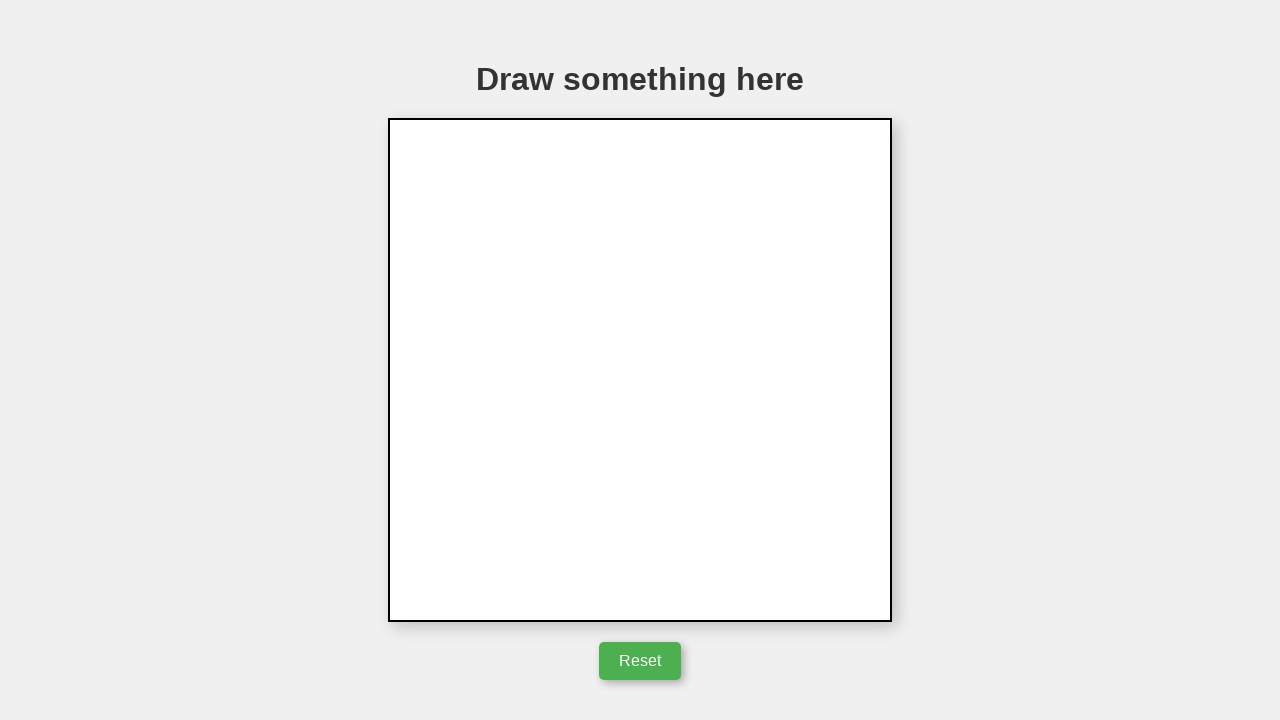

Pressed down mouse button to begin drawing at (488, 218)
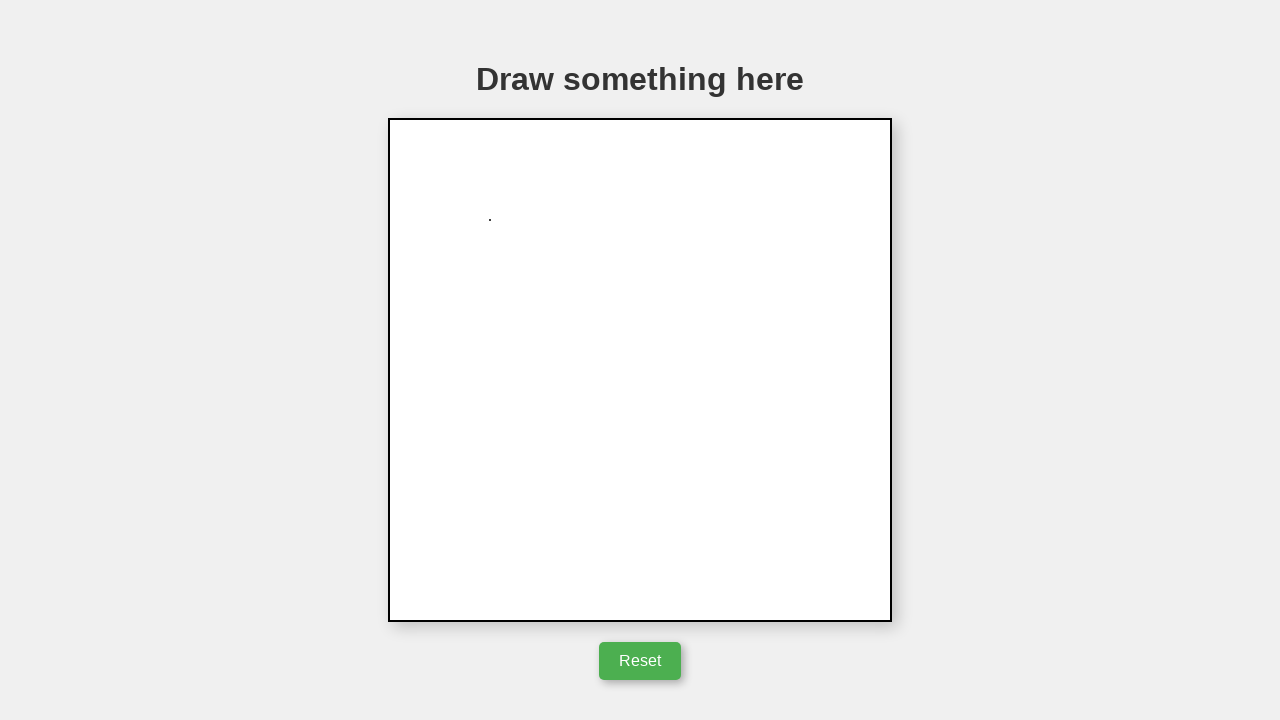

Dragged mouse to first vertex of triangle (200, 100) at (588, 218)
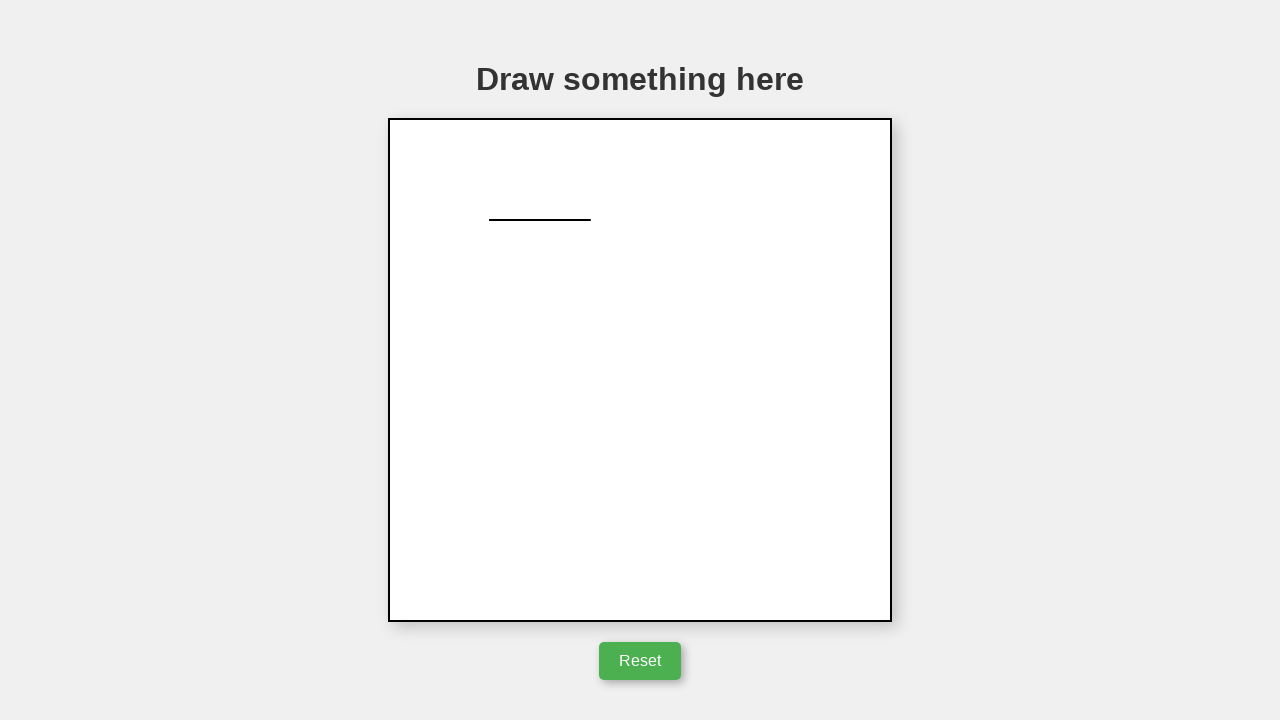

Dragged mouse to second vertex of triangle (150, 200) at (538, 318)
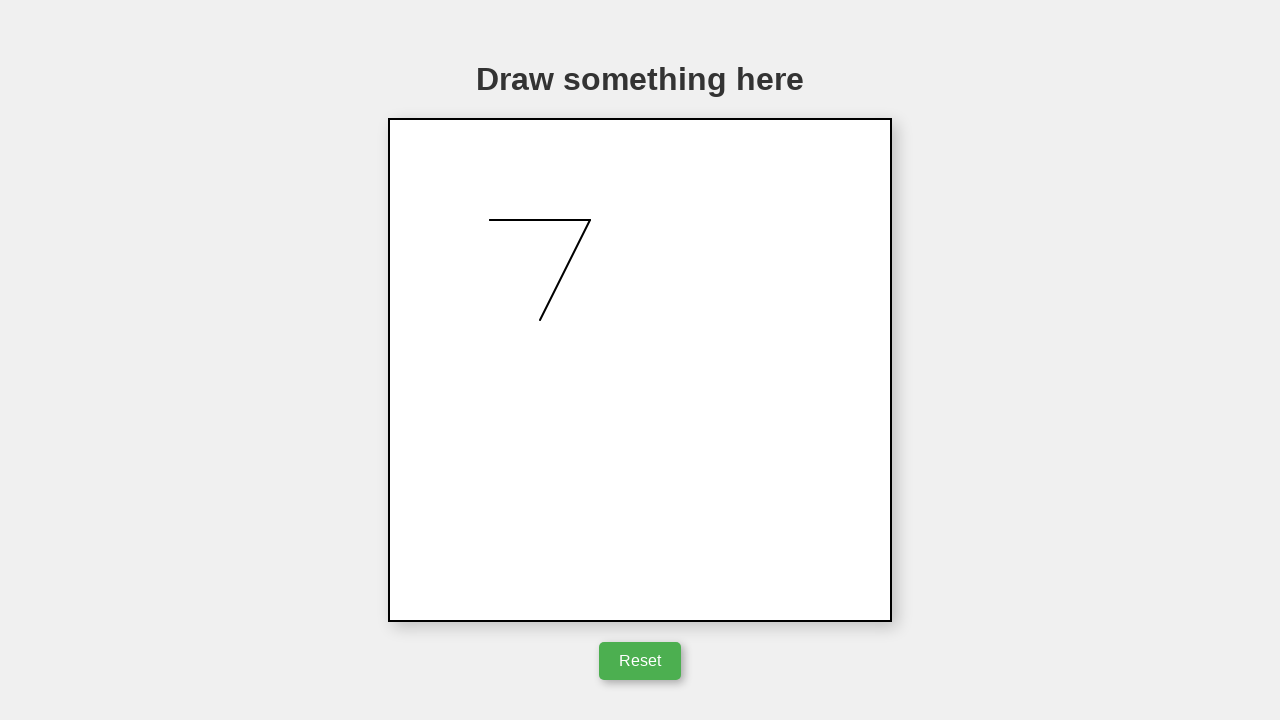

Dragged mouse back to starting point to complete triangle (100, 100) at (488, 218)
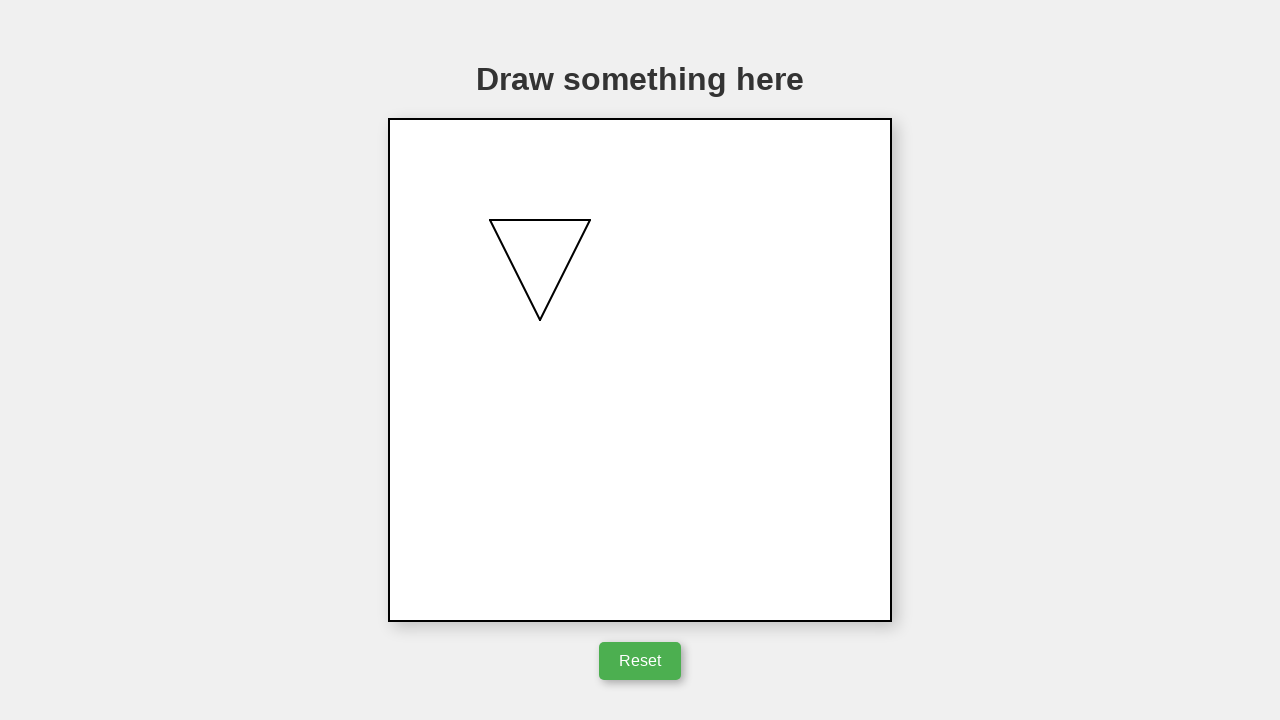

Released mouse button to finish drawing the triangle at (488, 218)
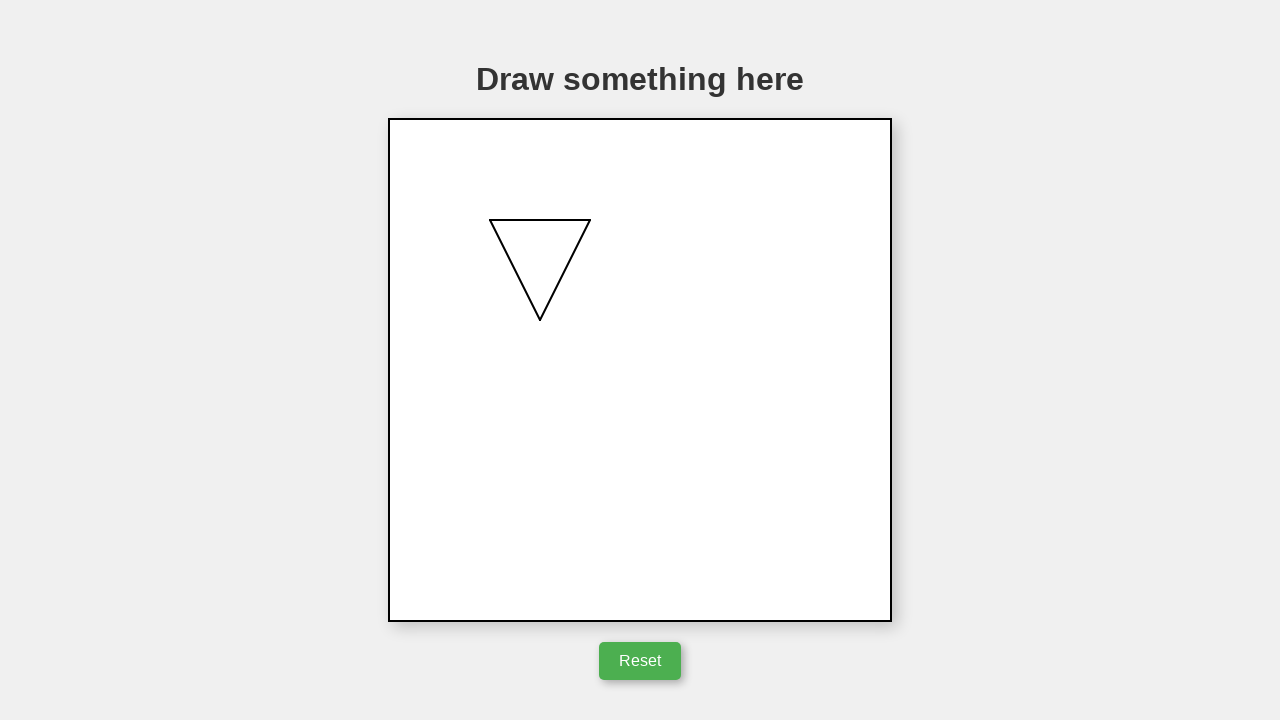

Clicked reset button to clear the canvas at (640, 661) on #resetButton
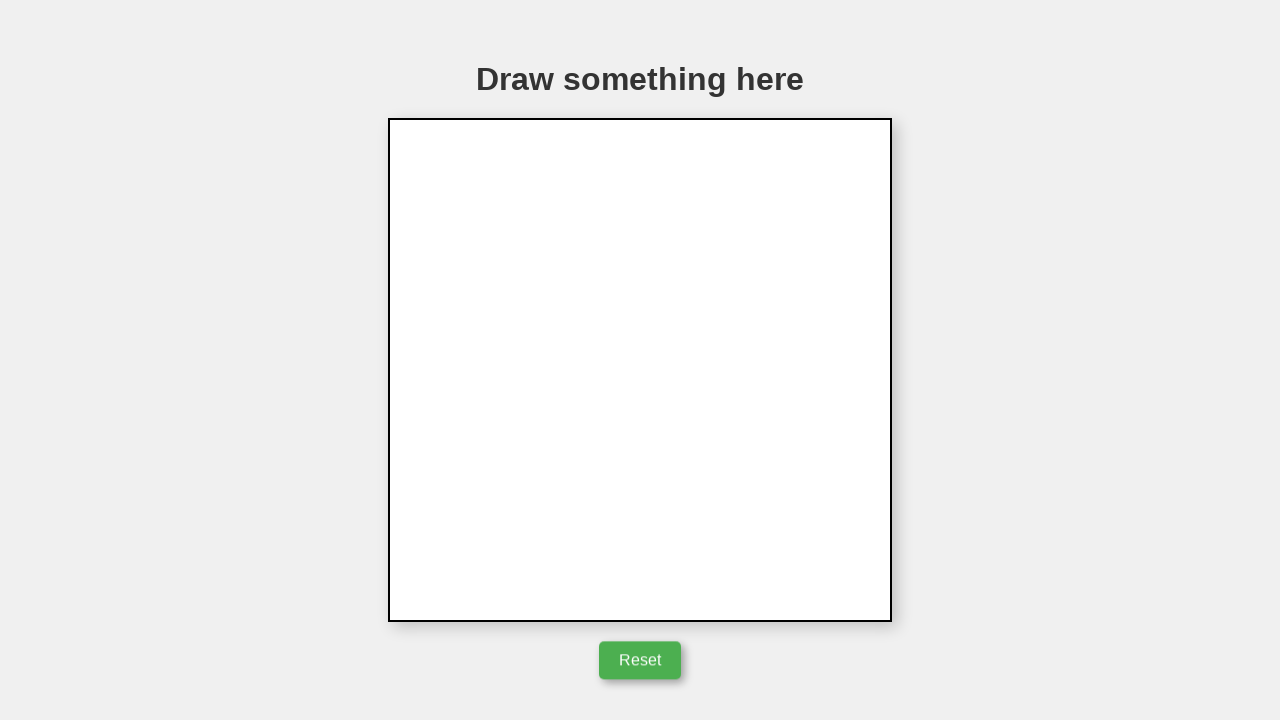

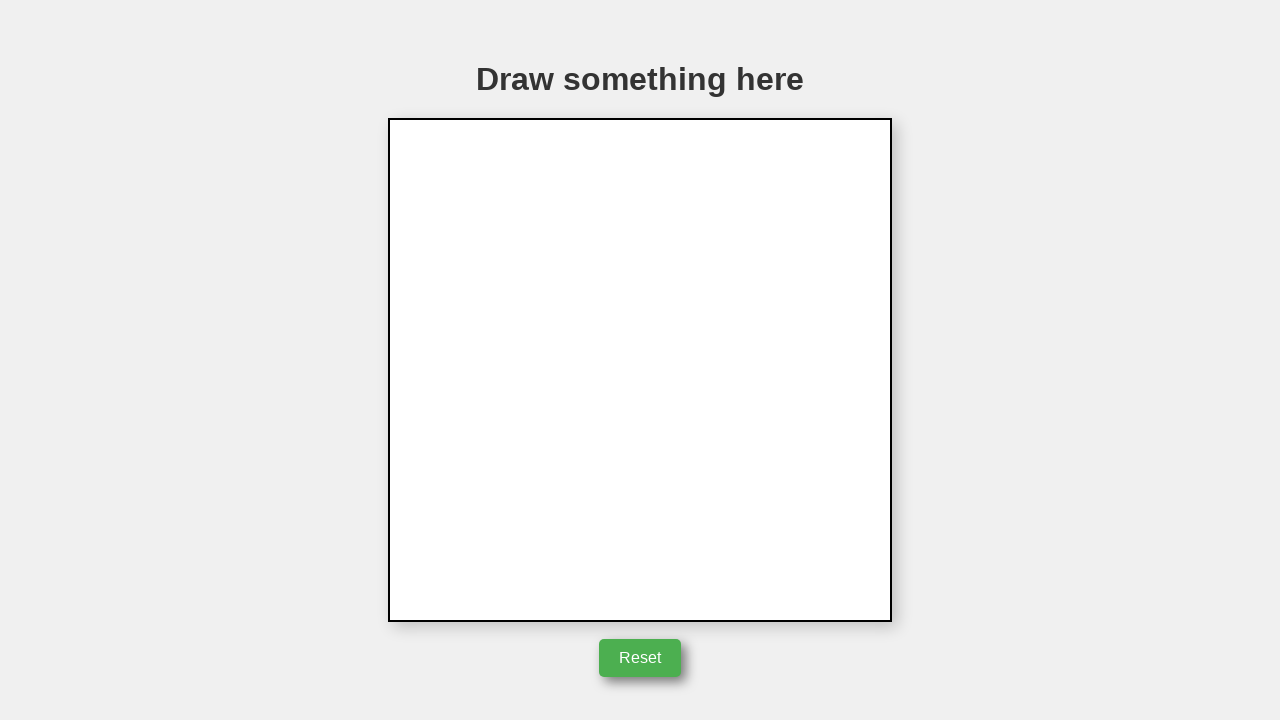